Tests toggling a todo item between completed and active states by clicking the toggle checkbox.

Starting URL: https://todomvc.com/examples/react/dist/

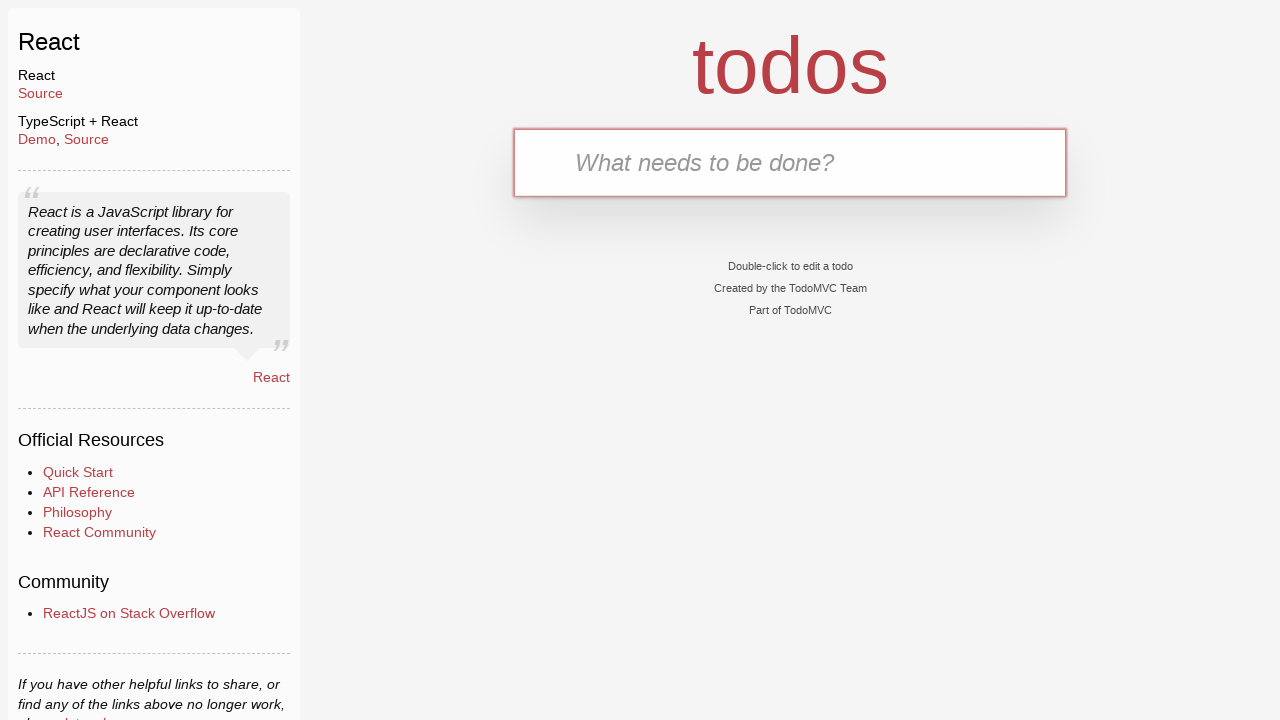

New todo input field became visible
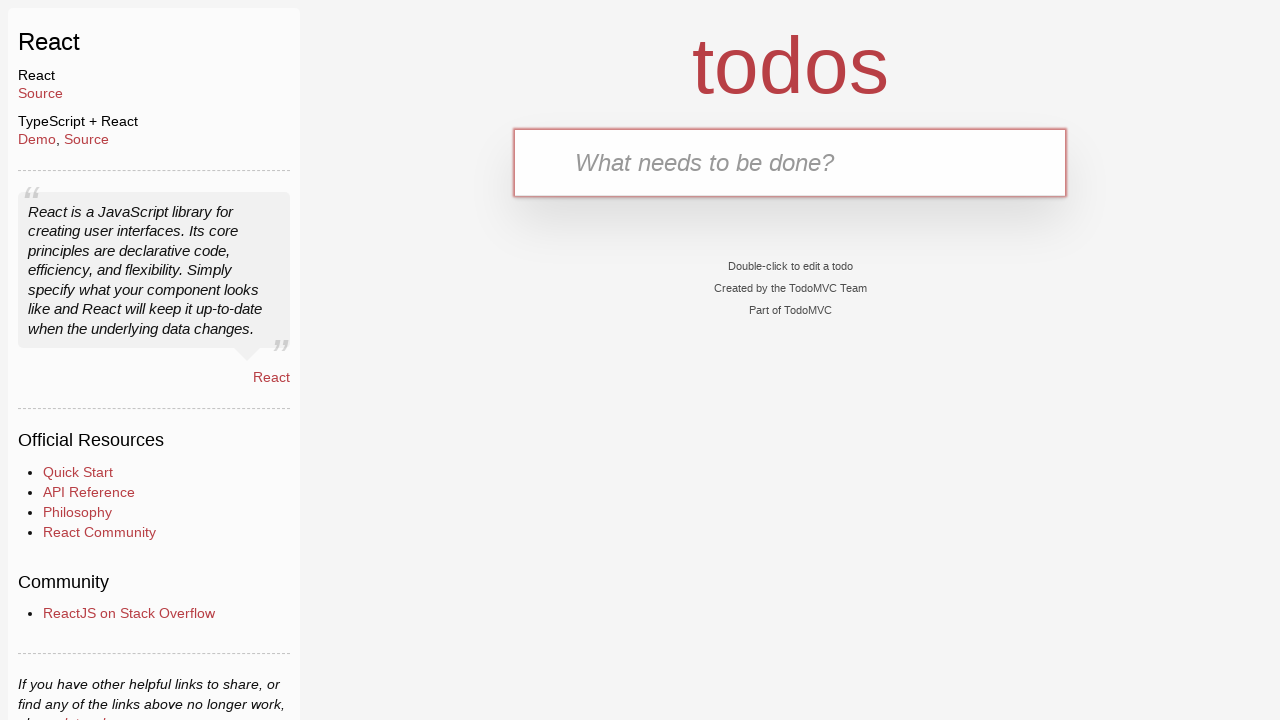

Filled new todo input with 'aaa' on input.new-todo
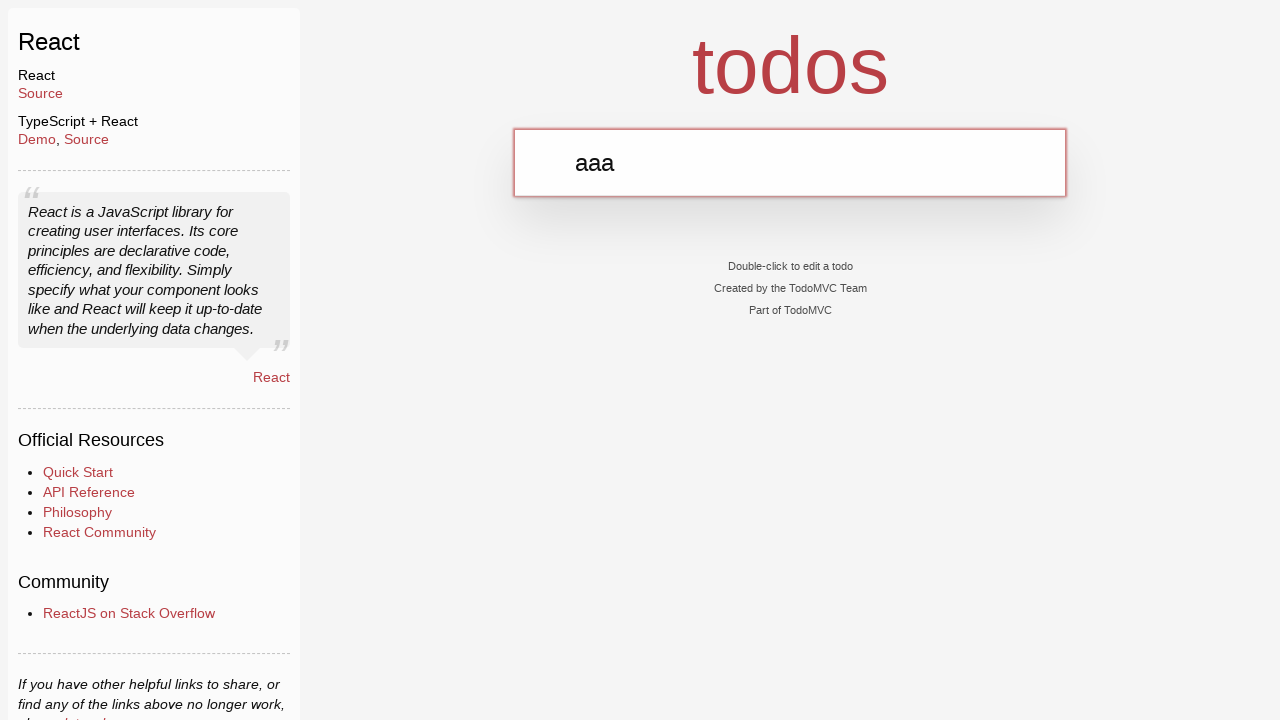

Pressed Enter to create the todo item on input.new-todo
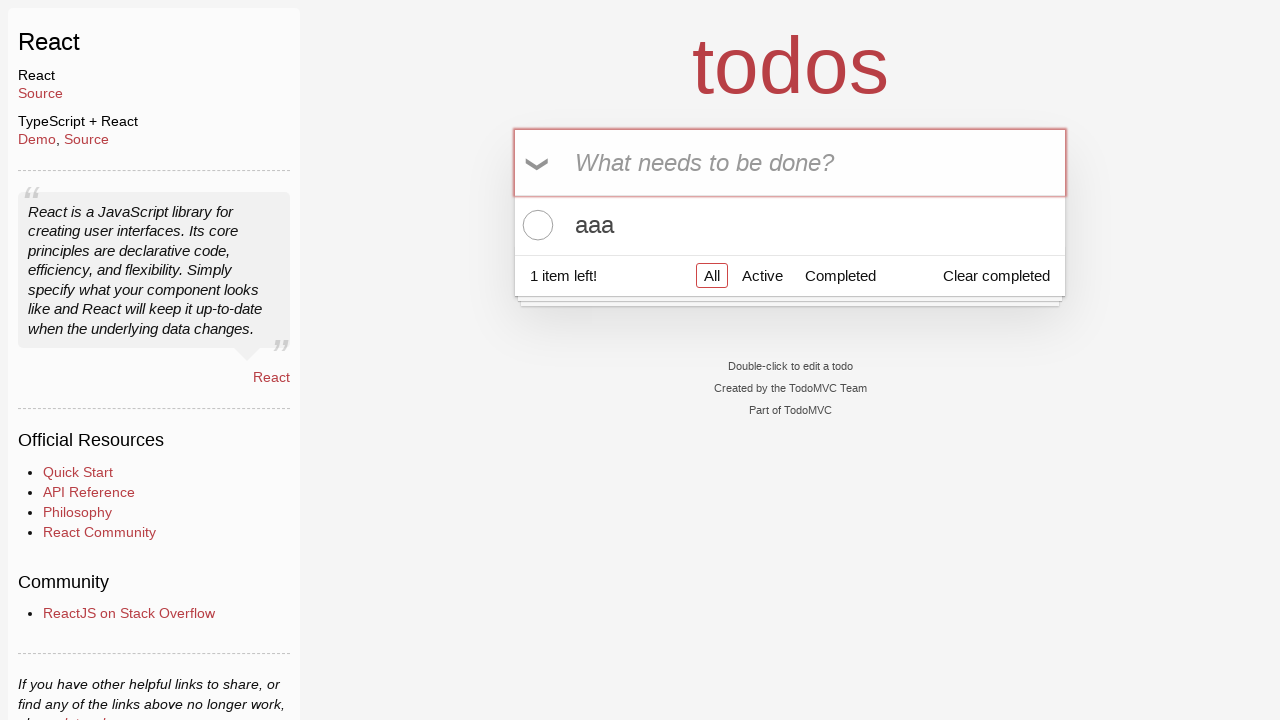

Todo item with text 'aaa' appeared in the list
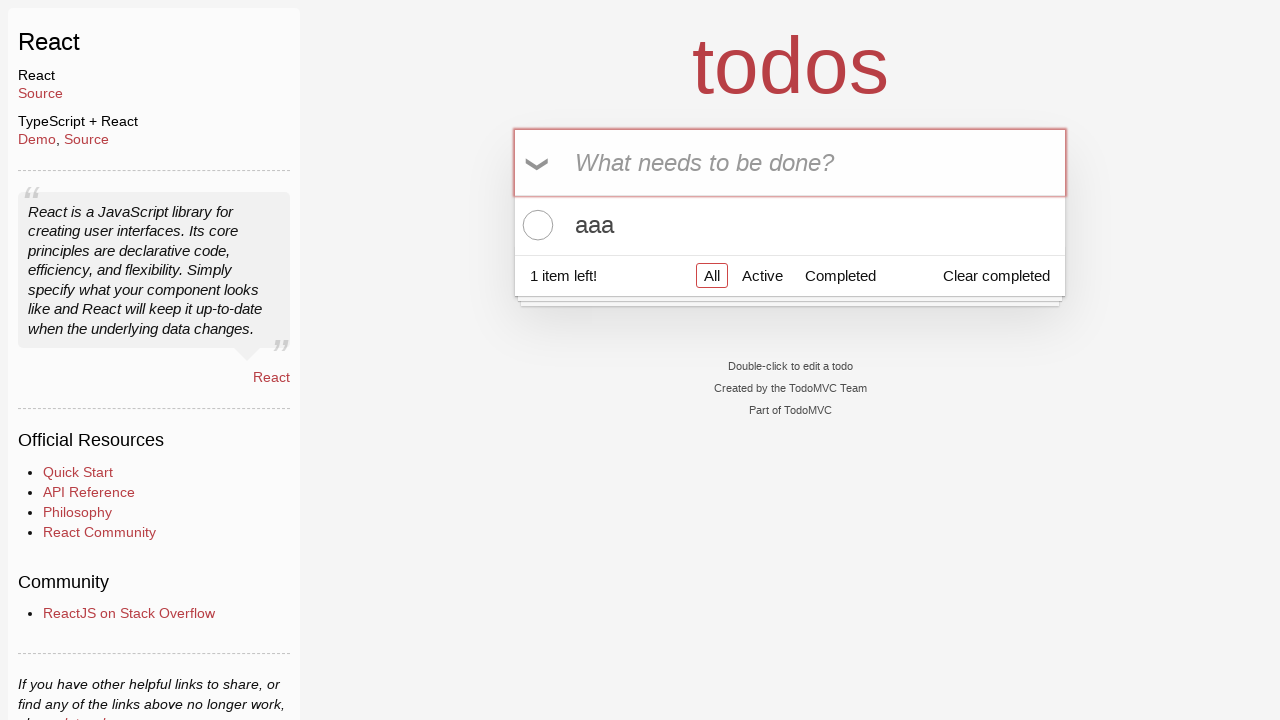

Clicked toggle checkbox to mark todo as completed at (535, 225) on xpath=//label[contains(text(), 'aaa')]/../input[@class='toggle']
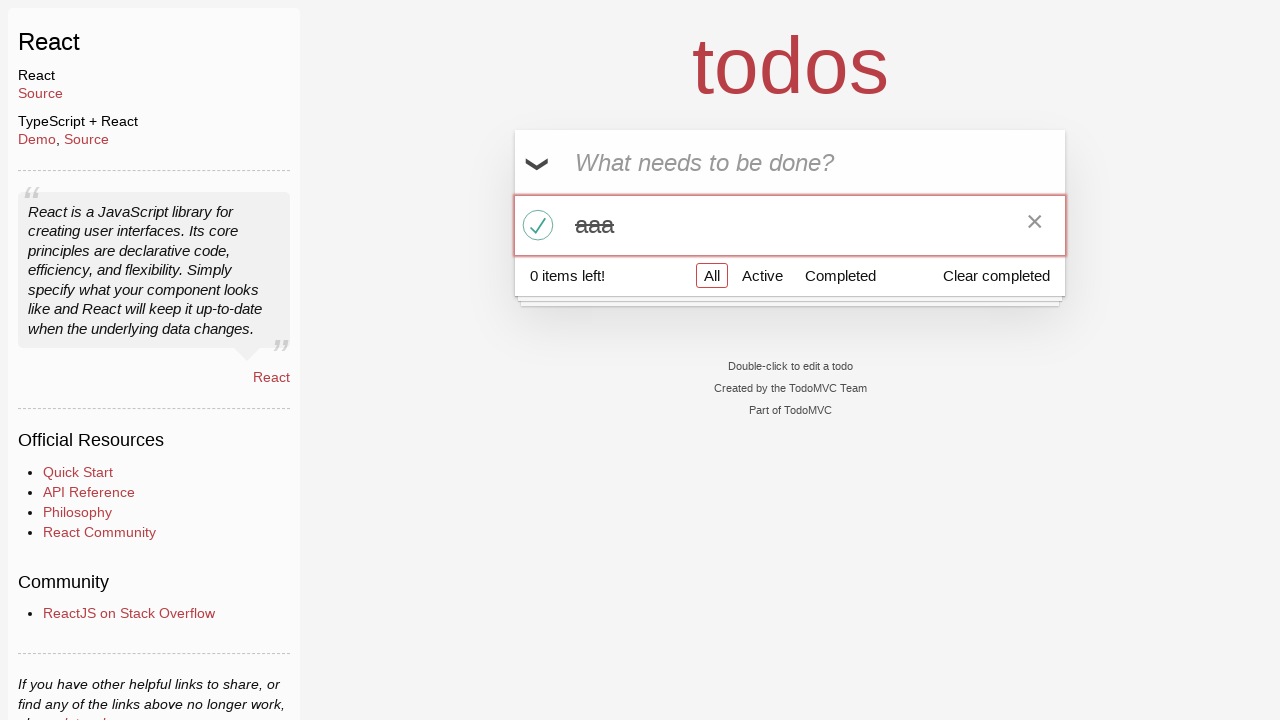

Clicked toggle checkbox to mark todo as active at (535, 225) on xpath=//label[contains(text(), 'aaa')]/../input[@class='toggle']
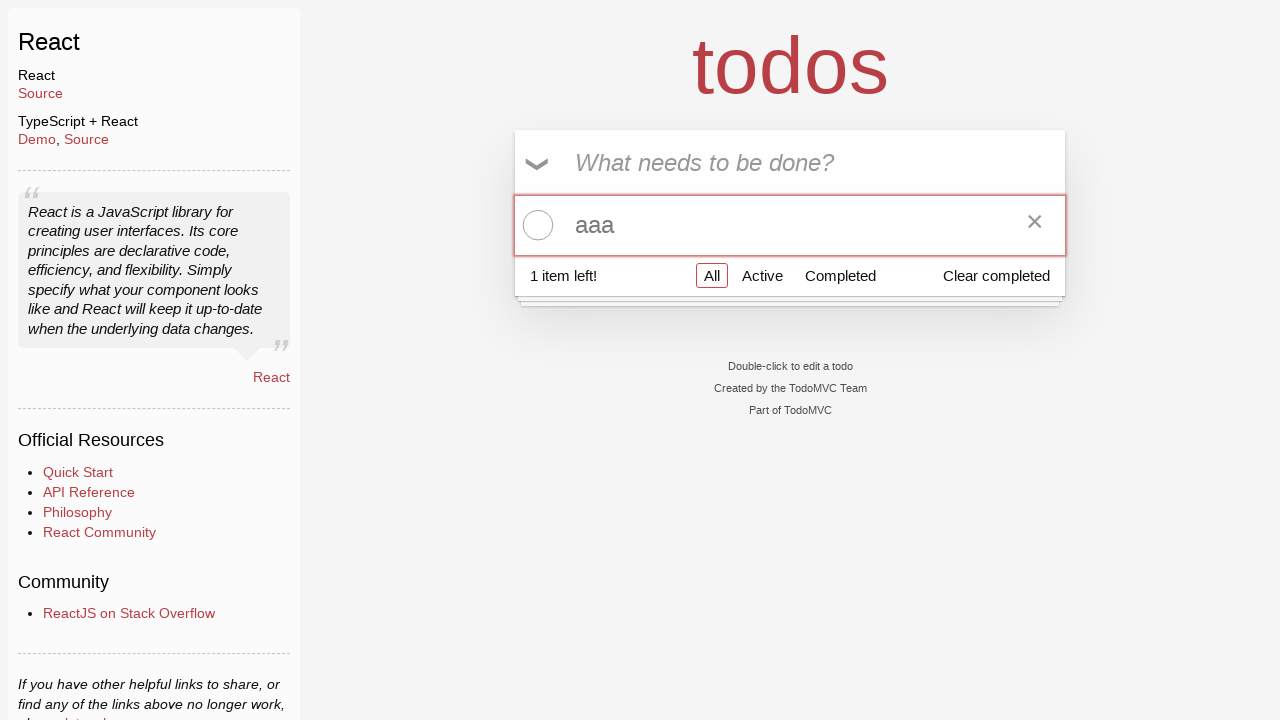

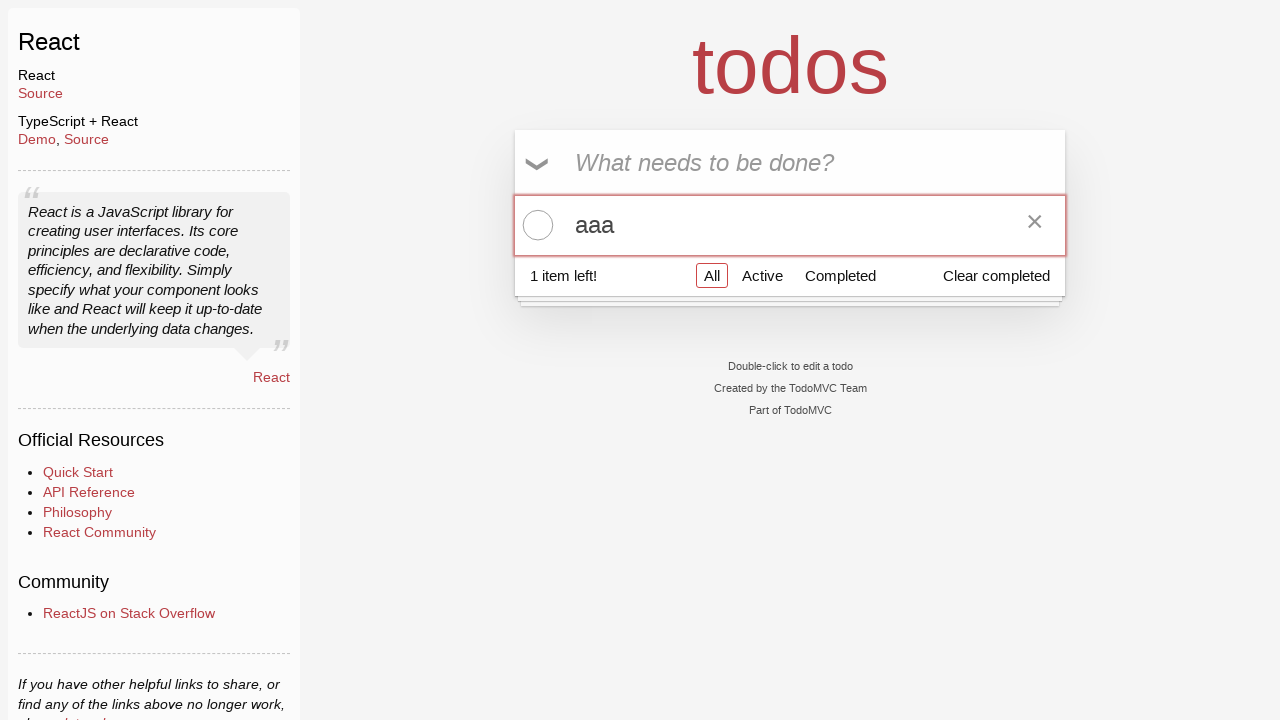